Clicks on navbar brand element using class name selector

Starting URL: https://formy-project.herokuapp.com/dropdown

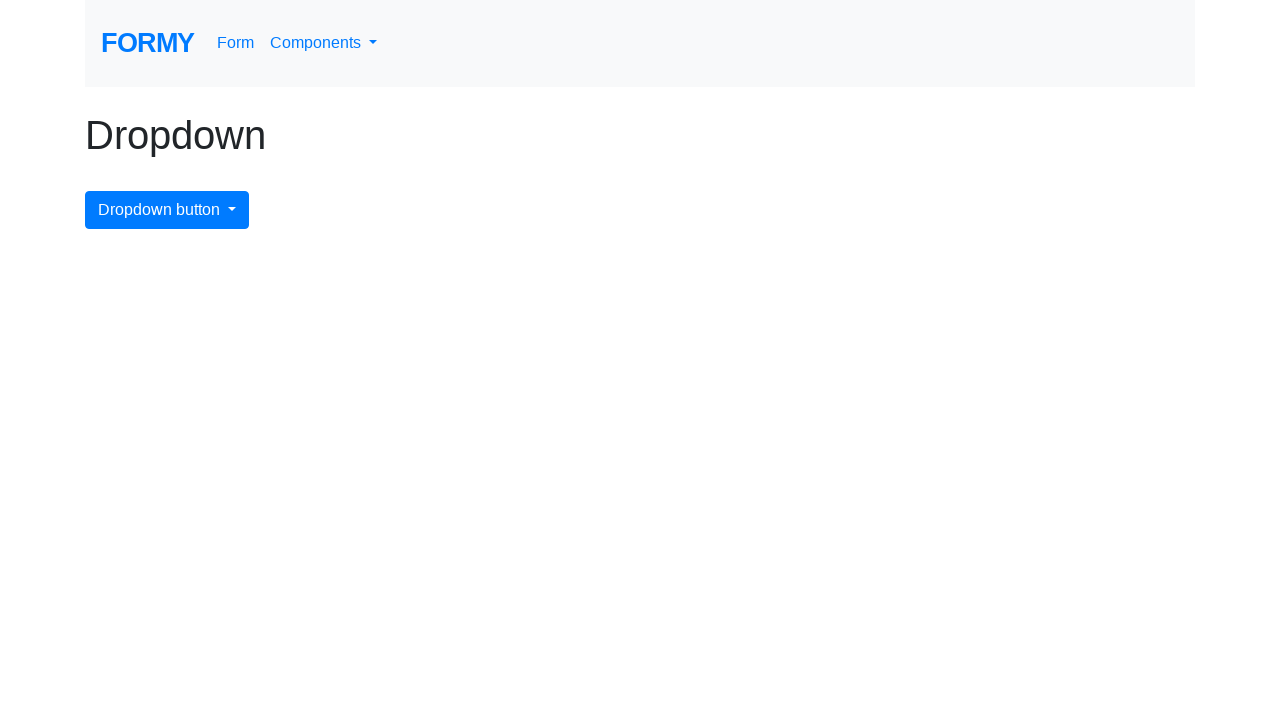

Clicked navbar brand element using class name selector at (148, 43) on .navbar-brand
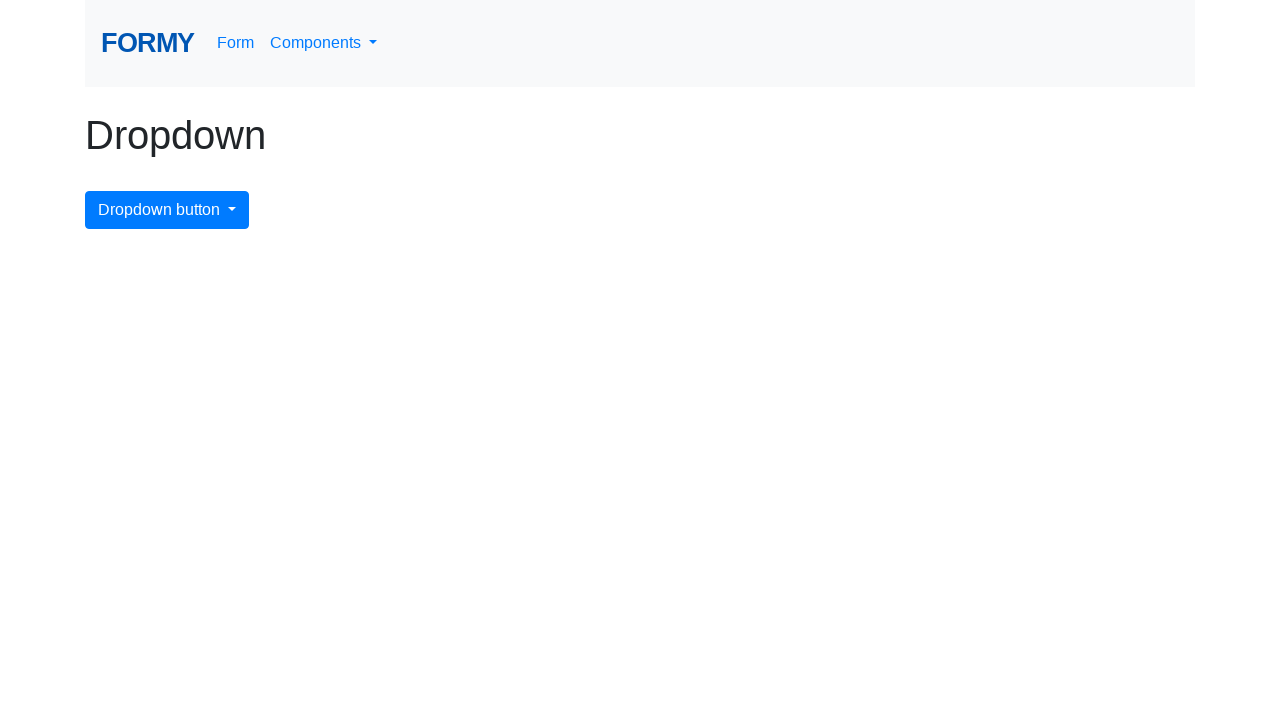

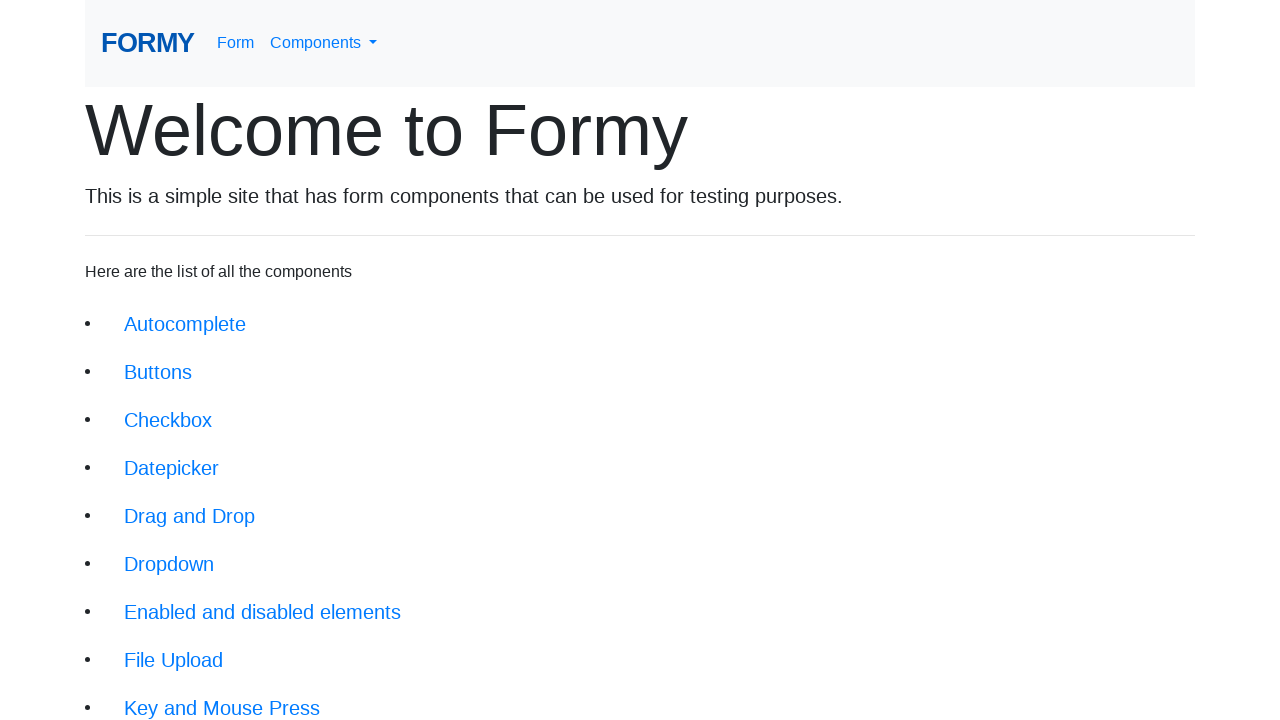